Tests that the Todo app's #main and #footer sections are hidden when the todo list is empty, and become visible after adding an item to the list.

Starting URL: https://todo-app.serenity-js.org/

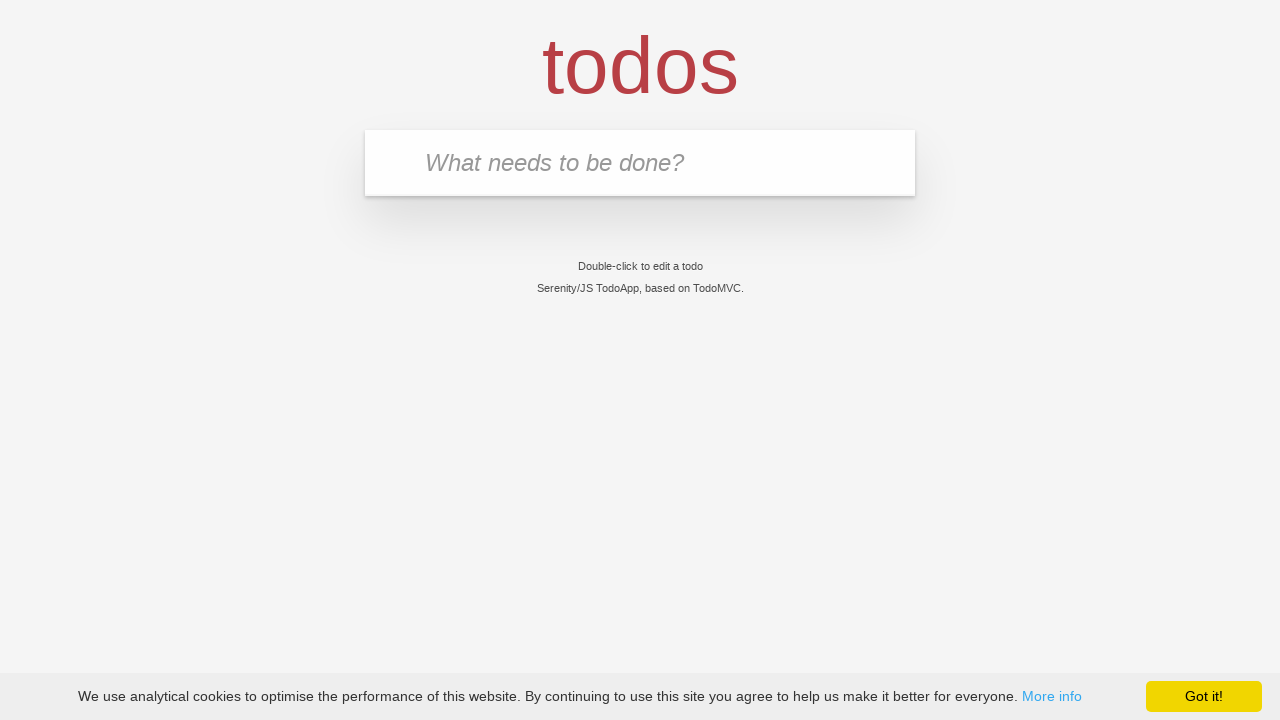

Waited for page title to be 'Serenity/JS TodoApp'
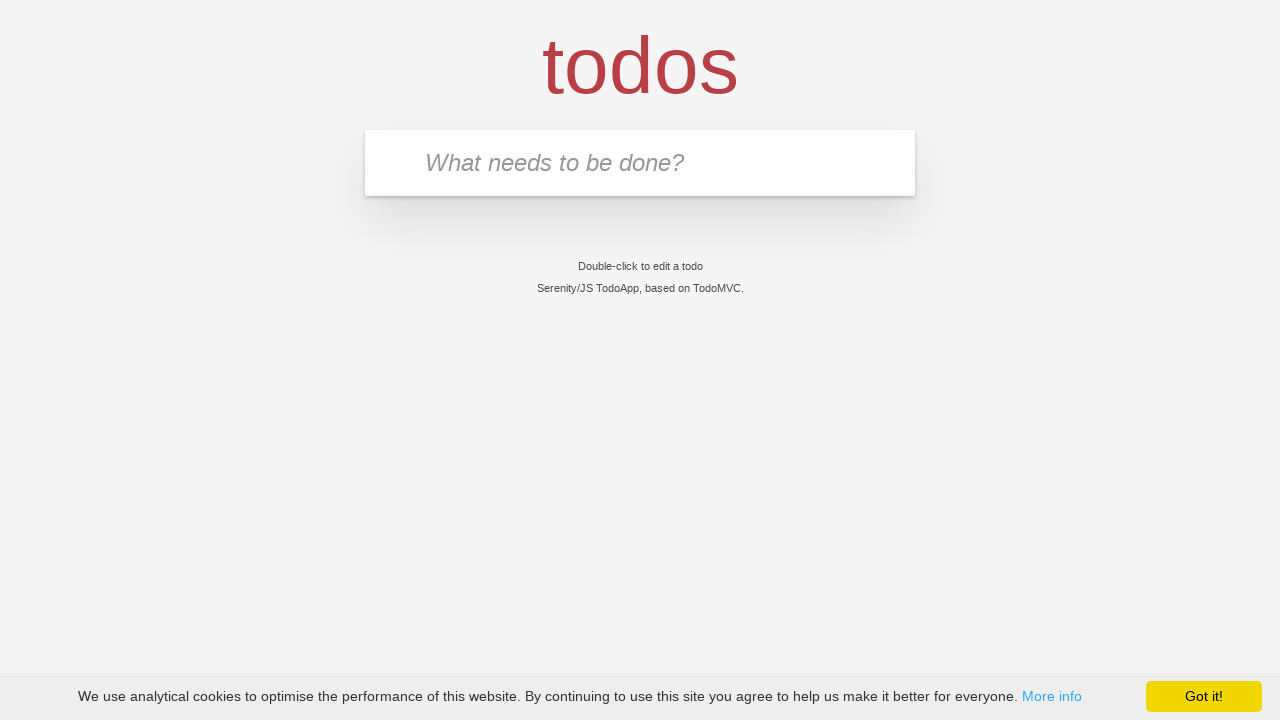

Verified that #main section is hidden when list is empty
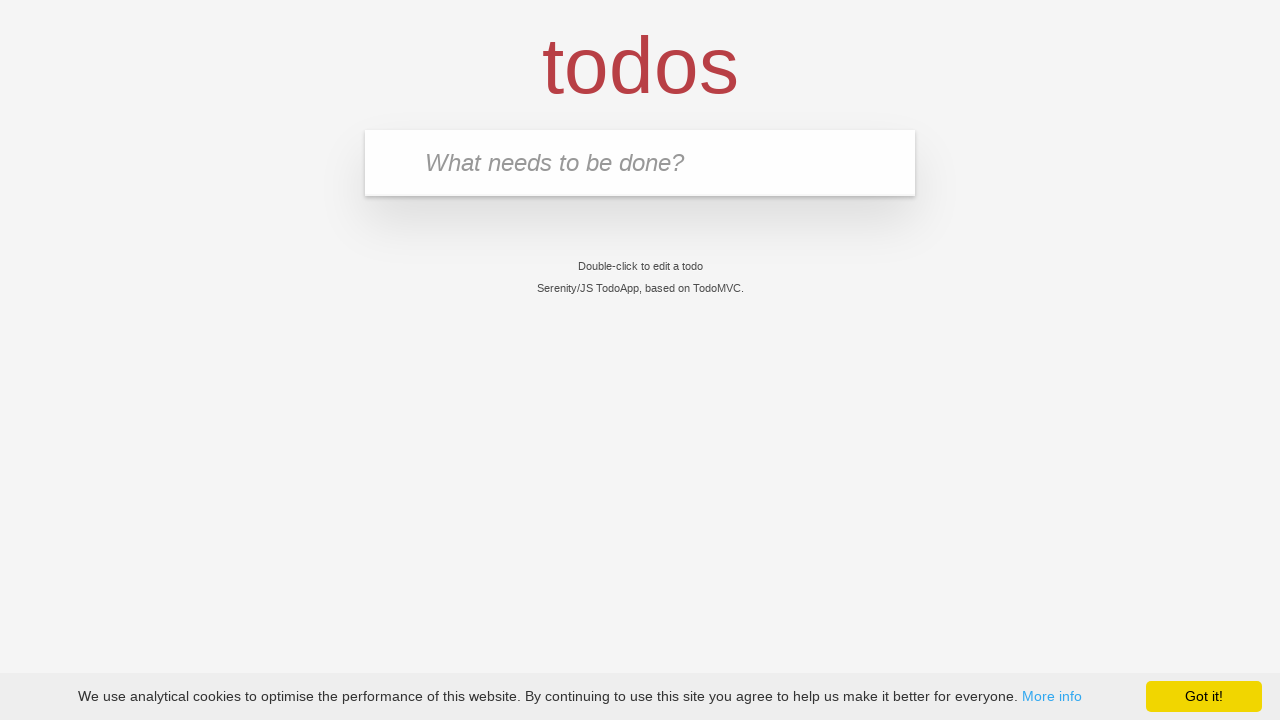

Verified that #footer section is hidden when list is empty
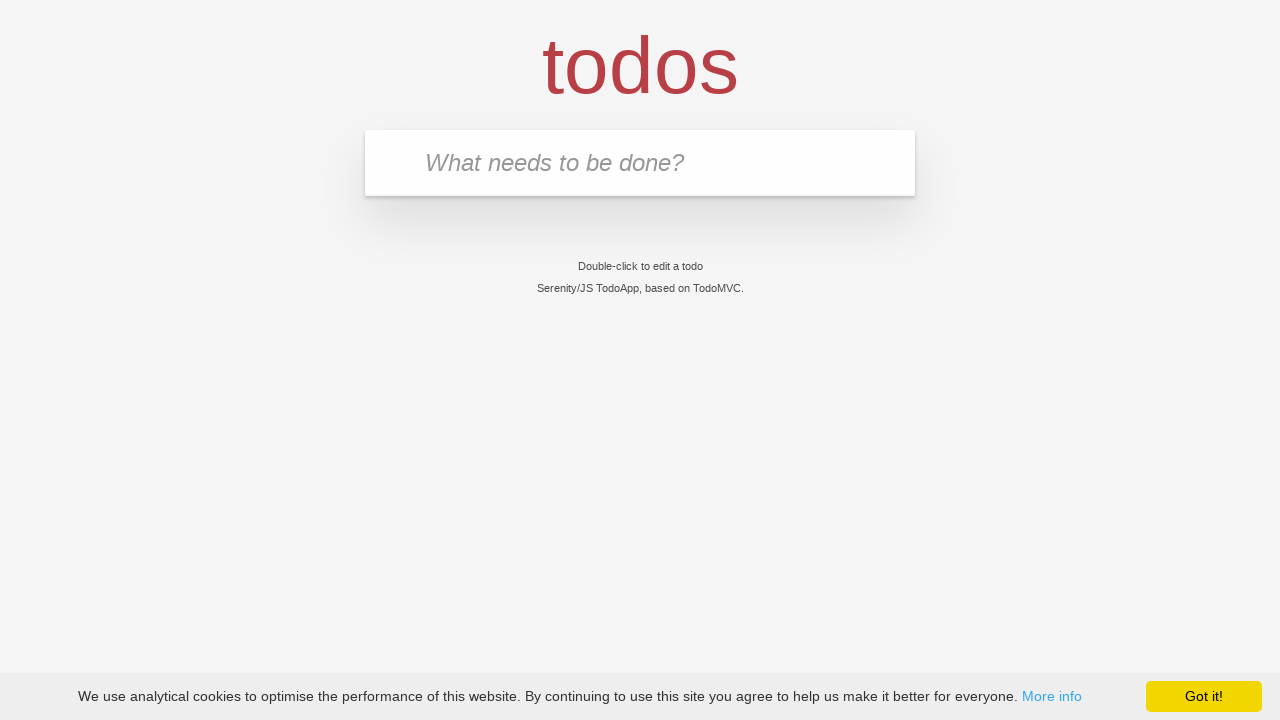

Filled new todo input with 'buy some cheese' on input.new-todo
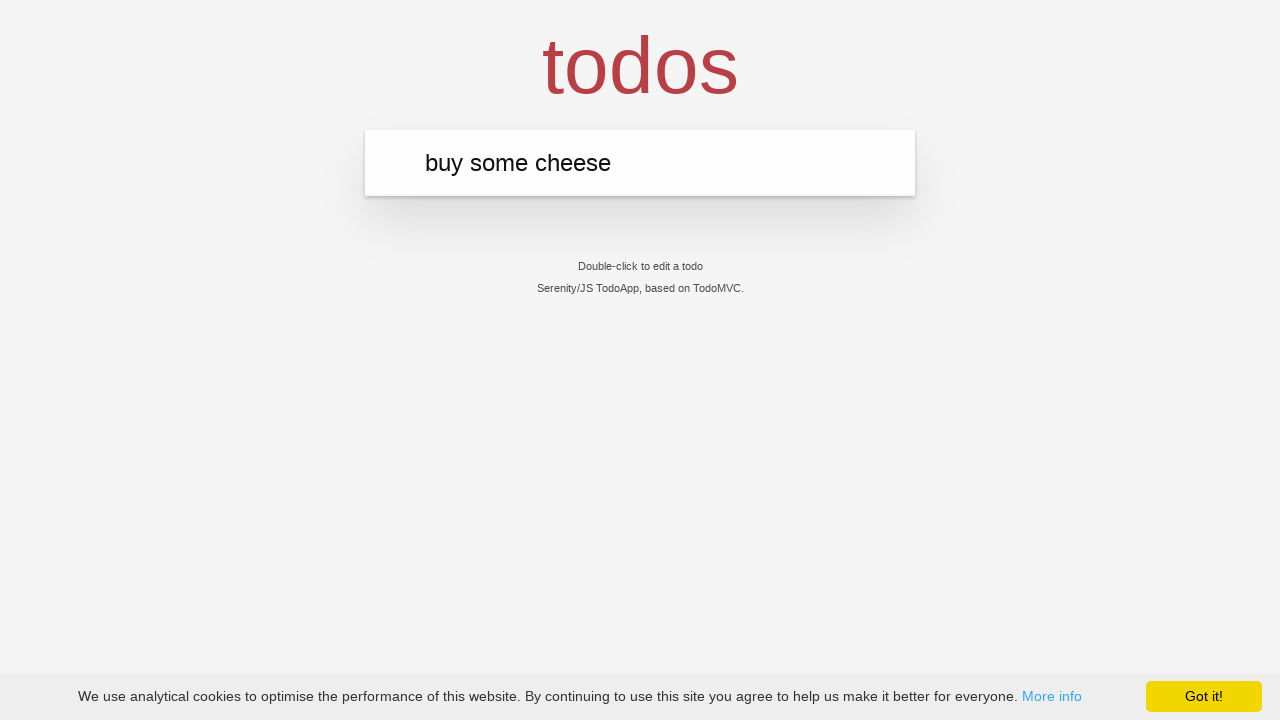

Pressed Enter to submit the new todo item on input.new-todo
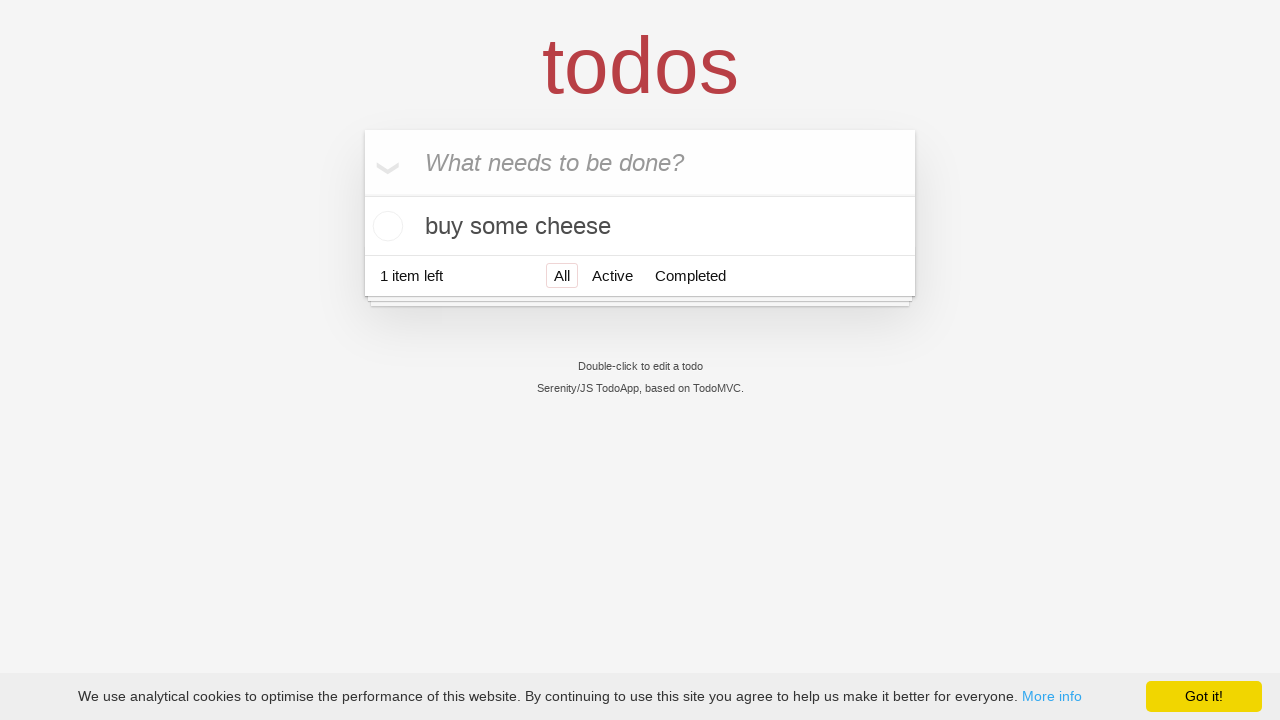

Waited for 'buy some cheese' item to appear in the list
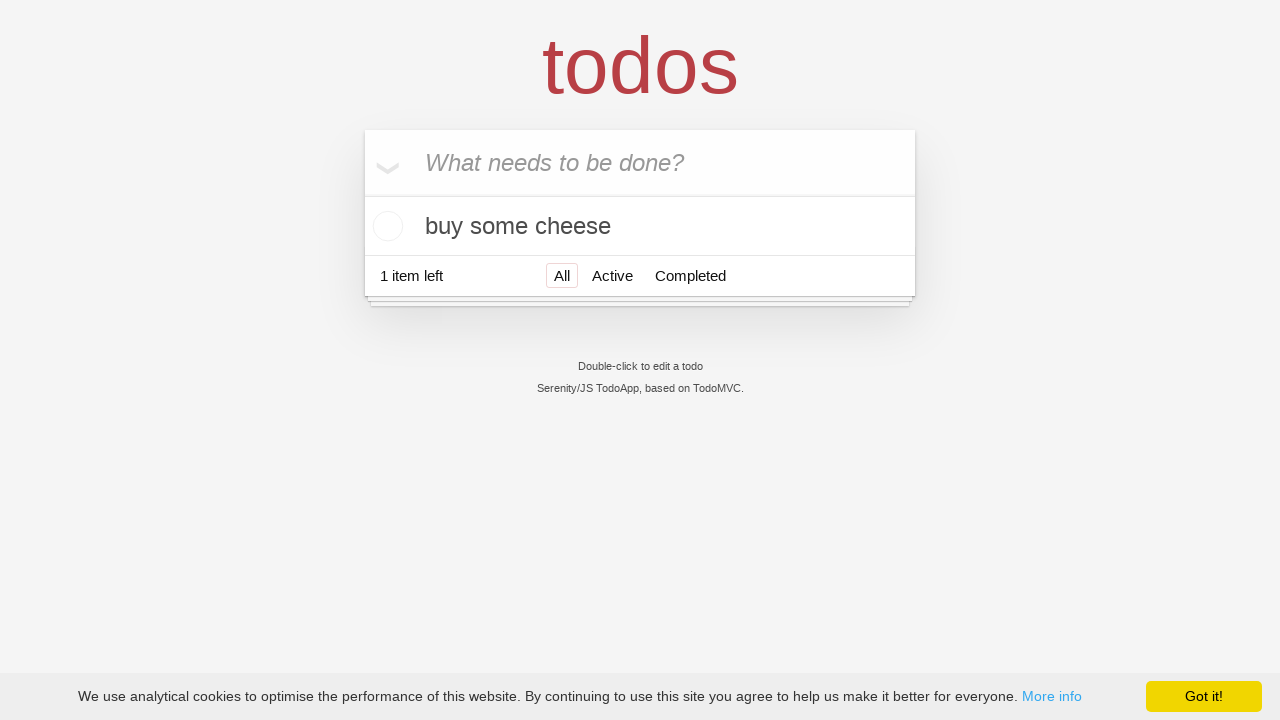

Verified that #main section is now visible after adding item
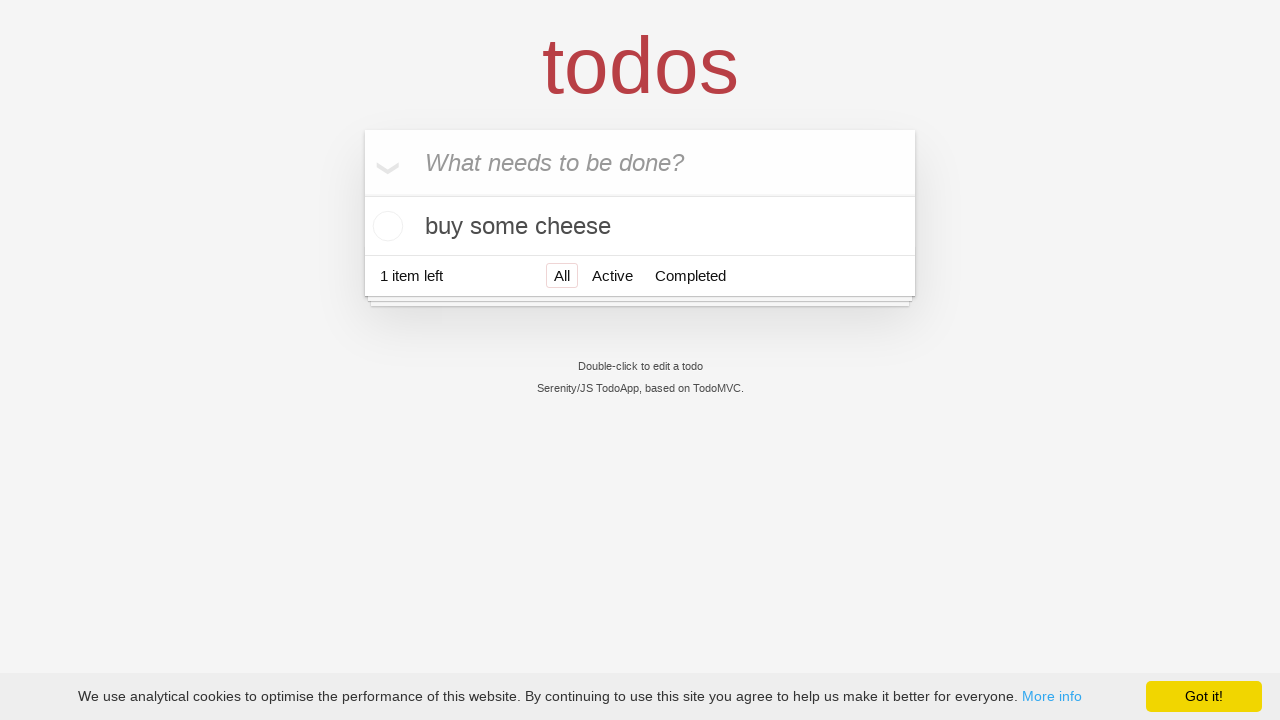

Verified that #footer section is now visible after adding item
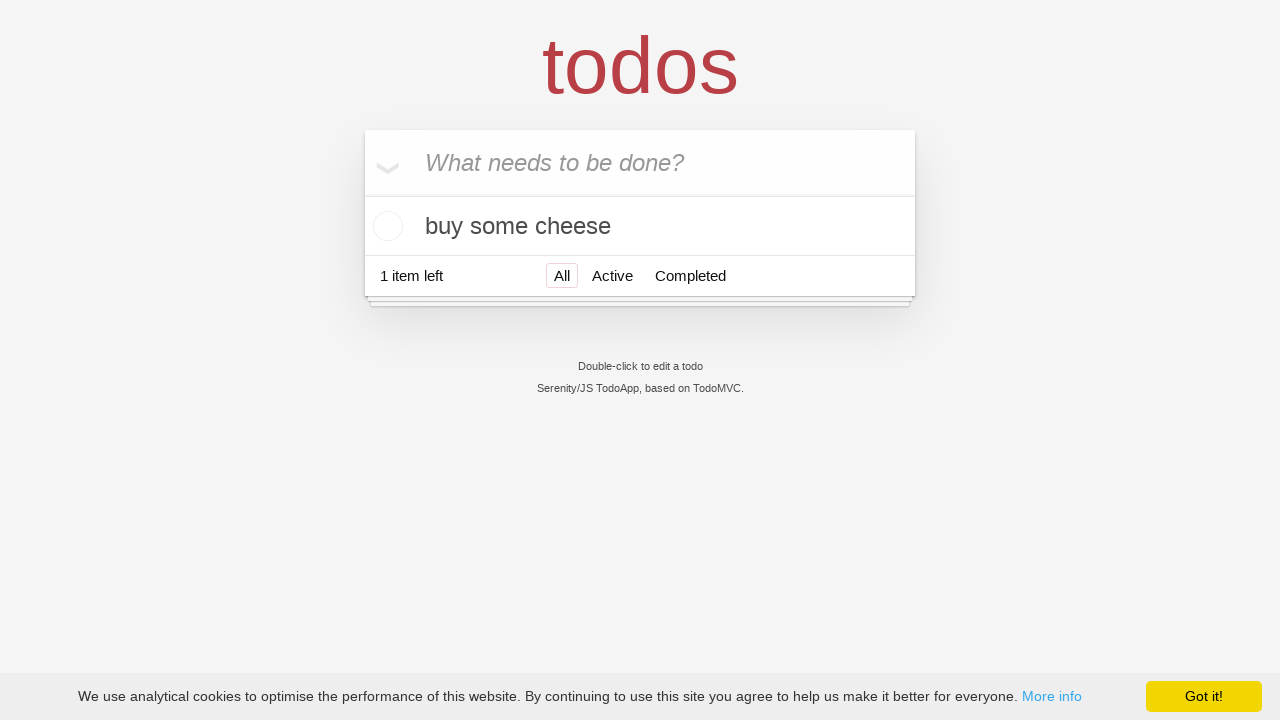

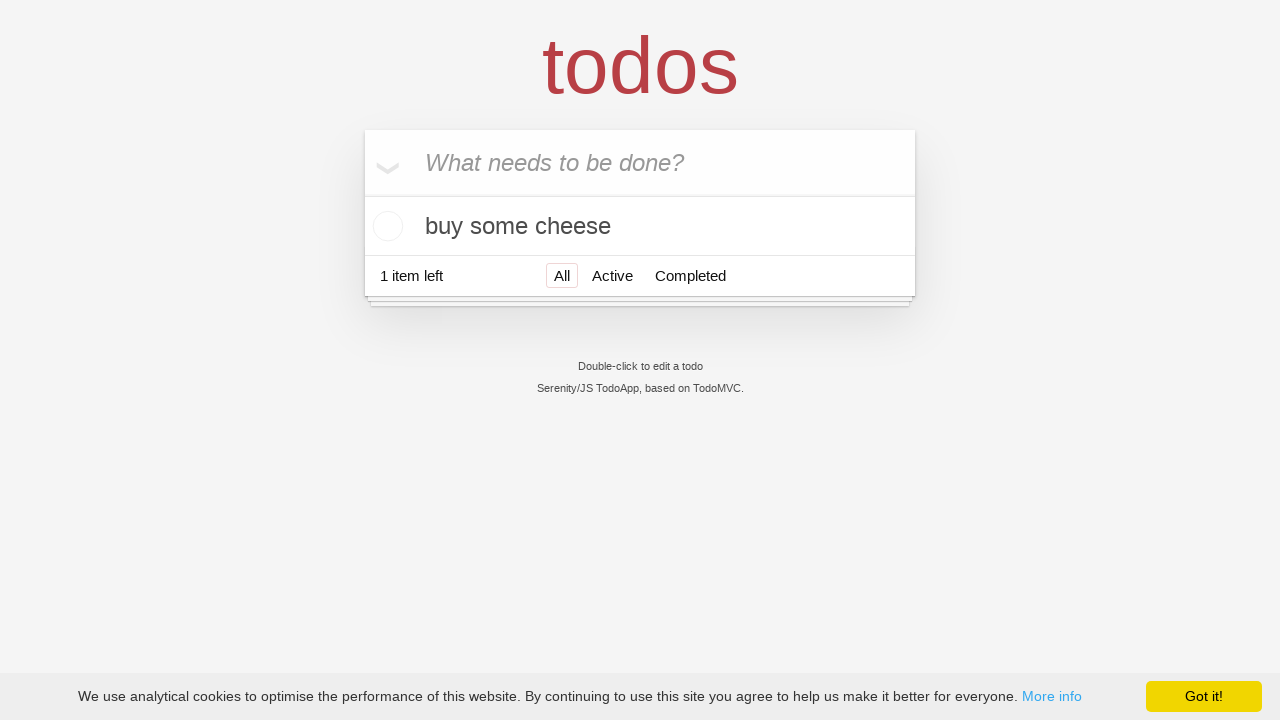